Tests scrolling functionality by scrolling down the page using JavaScript scroll command

Starting URL: http://www.qaclickacademy.com/practice.php

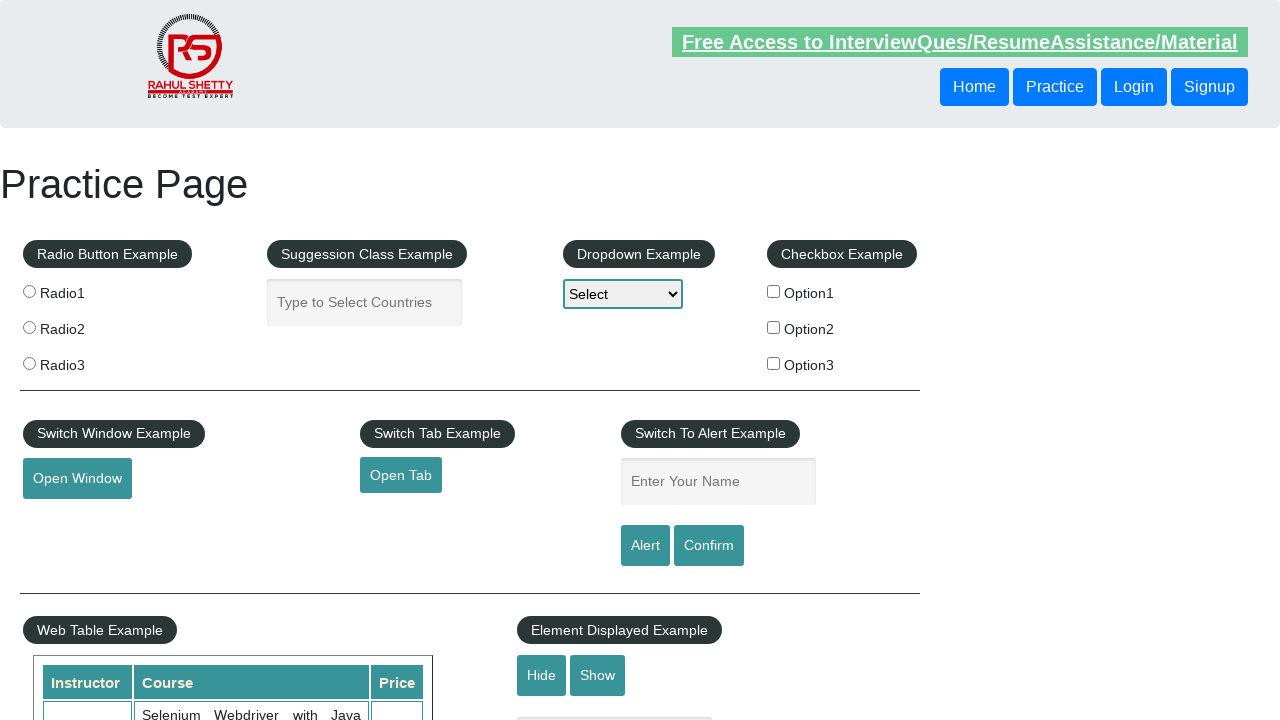

Scrolled down the page by 1000 pixels using JavaScript scroll command
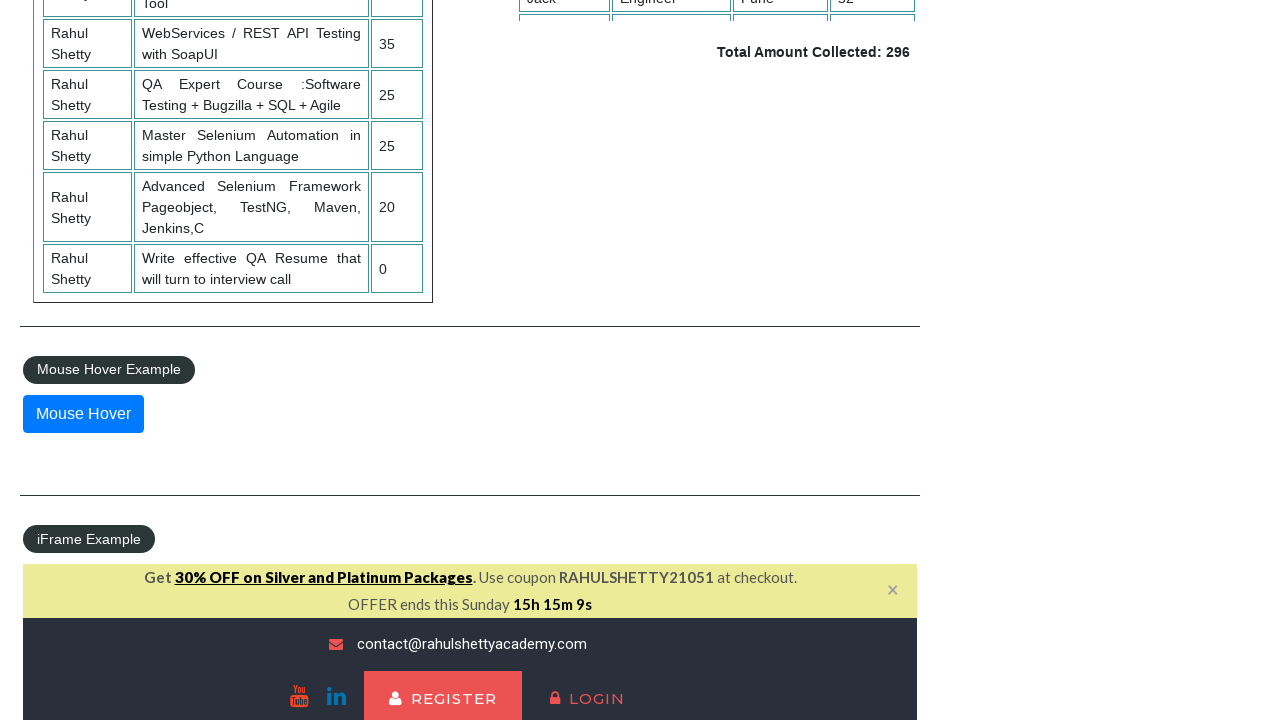

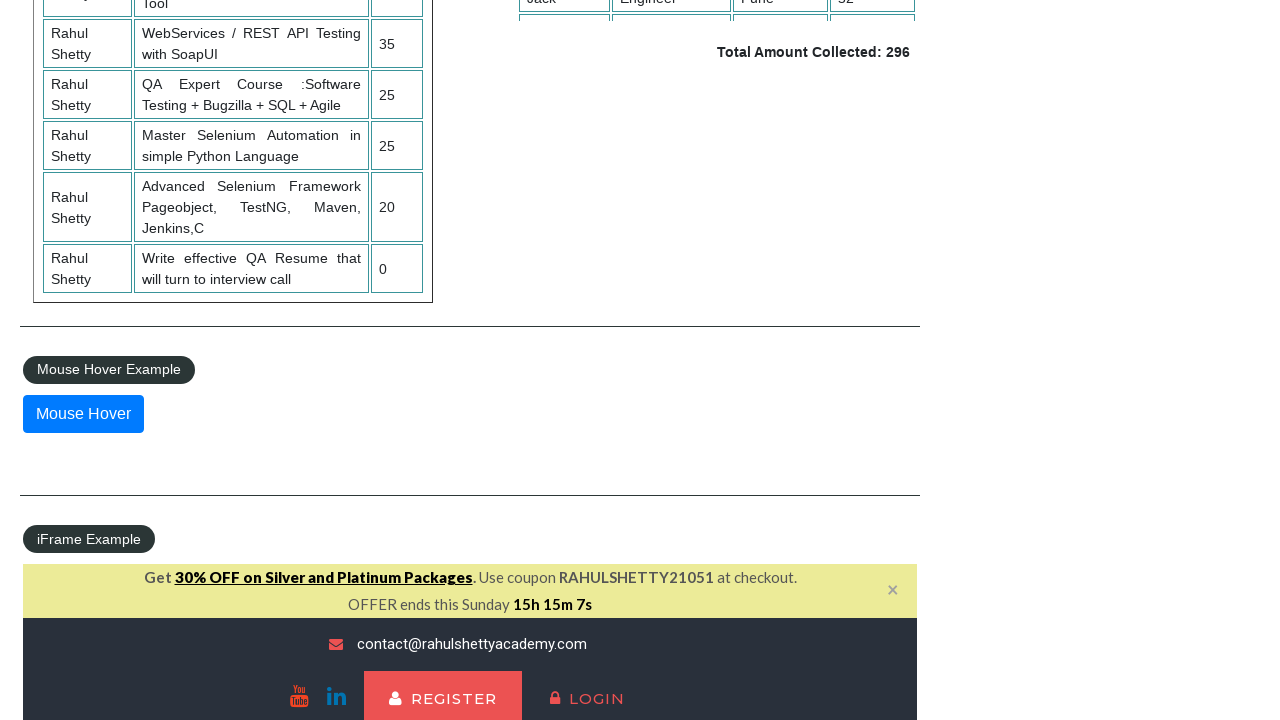